Tests clicking on a link that opens a popup window on the omayo test site

Starting URL: http://omayo.blogspot.com/

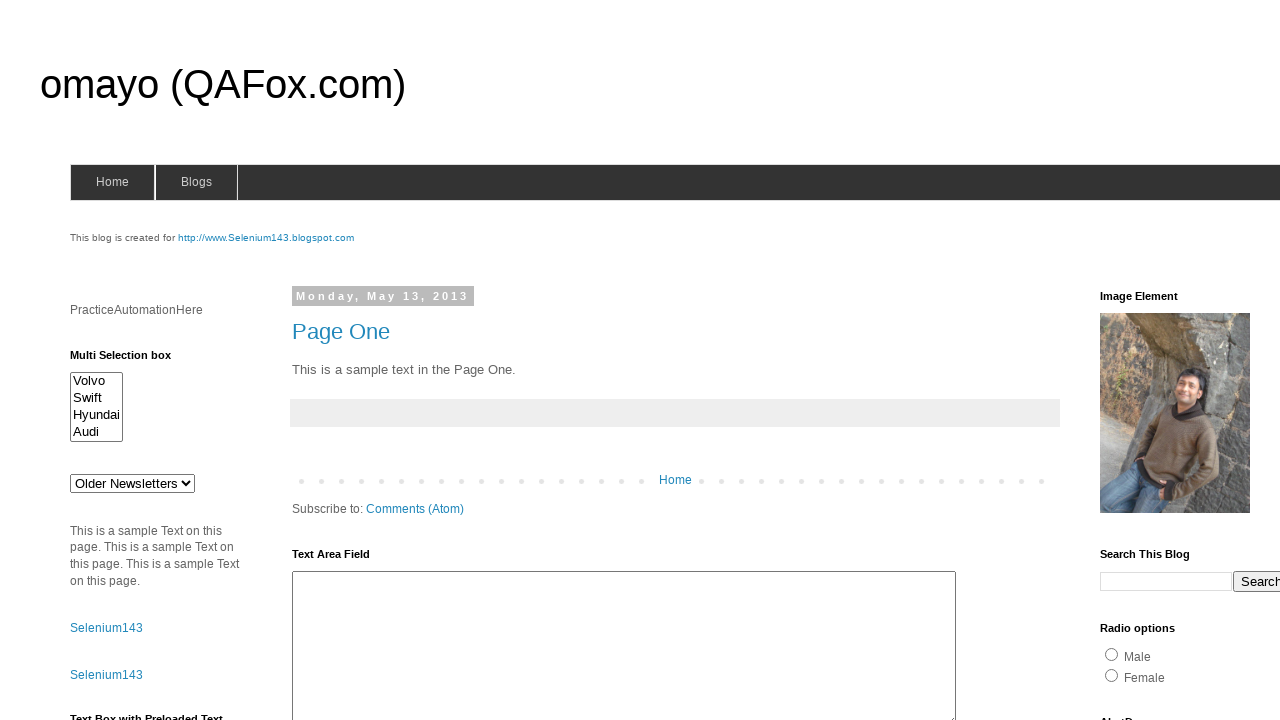

Clicked on 'Open a popup window' link at (132, 360) on xpath=//a[text()='Open a popup window']
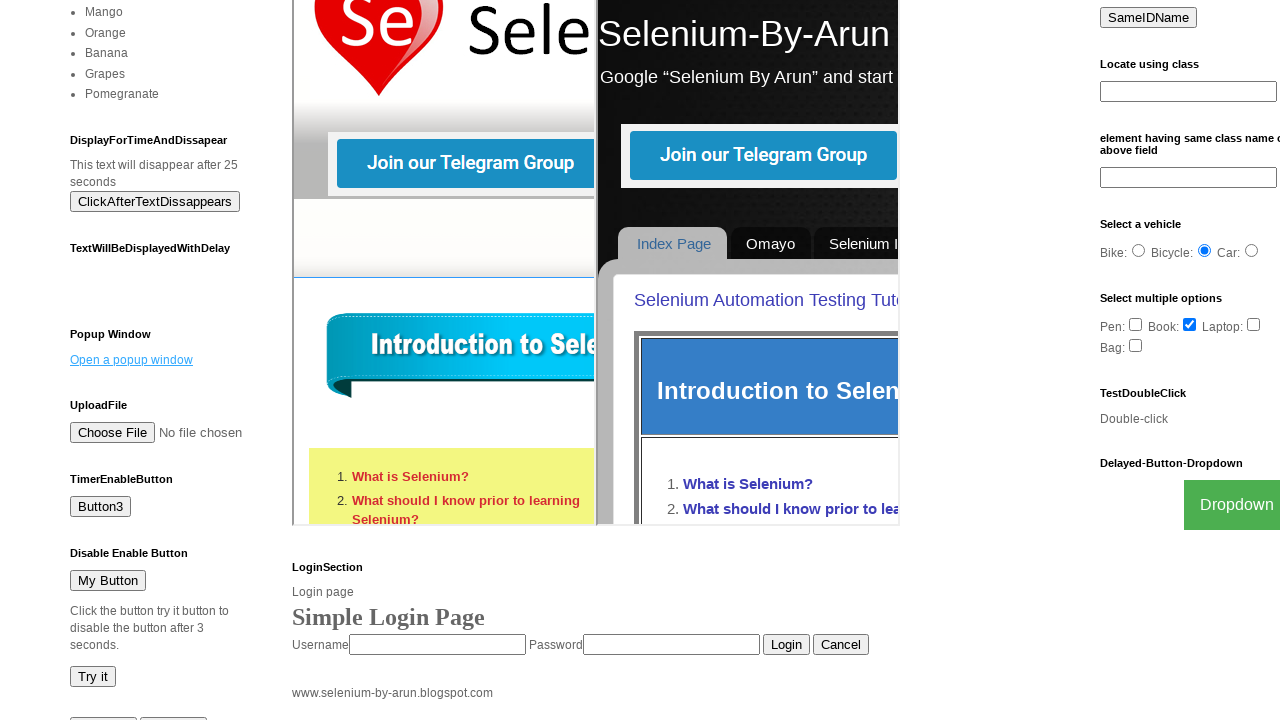

Waited 2000ms for popup window to open
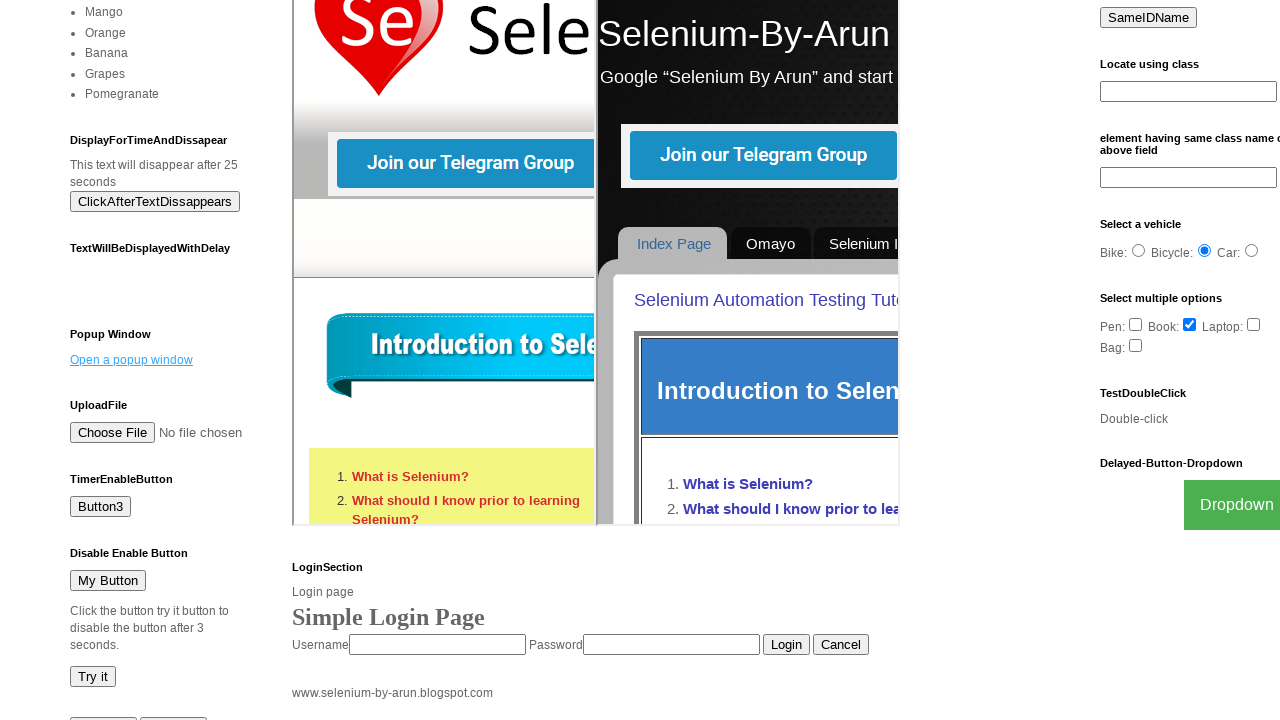

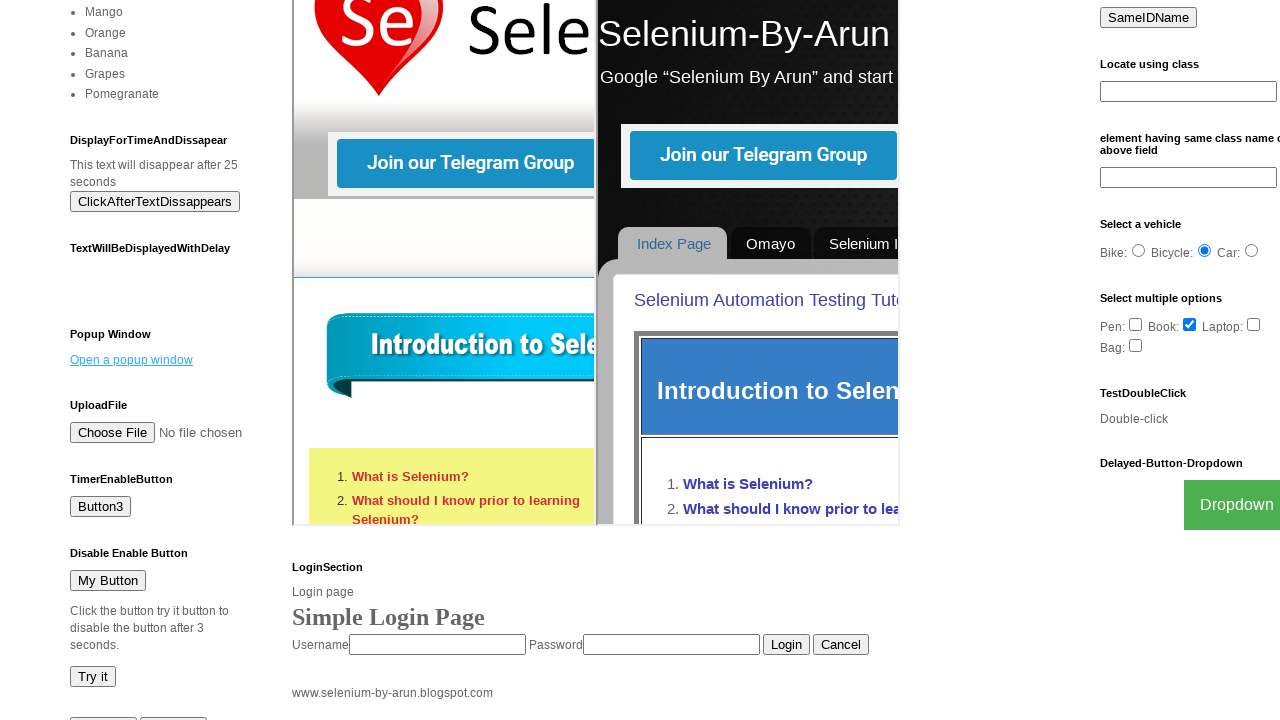